Tests form submission by filling in first name, last name, and email fields, then clicking the submit button

Starting URL: http://secure-retreat-92358.herokuapp.com

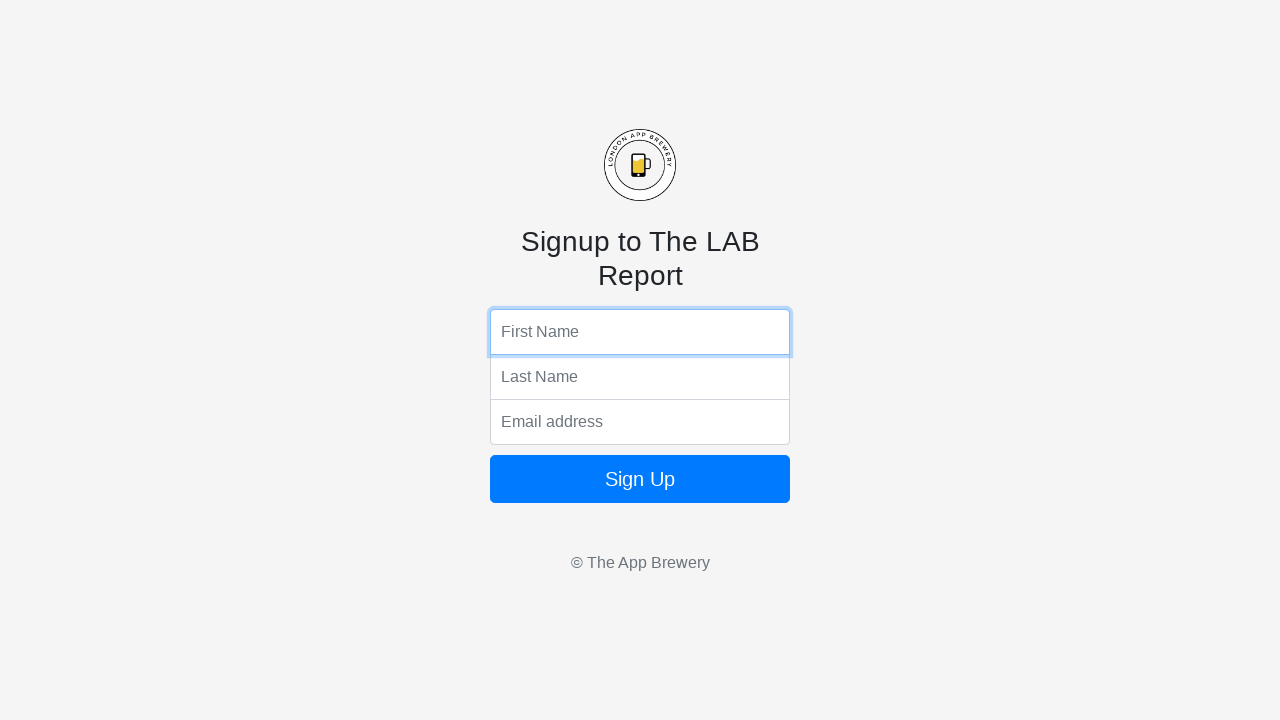

Filled first name field with 'Vivi' on input[name='fName']
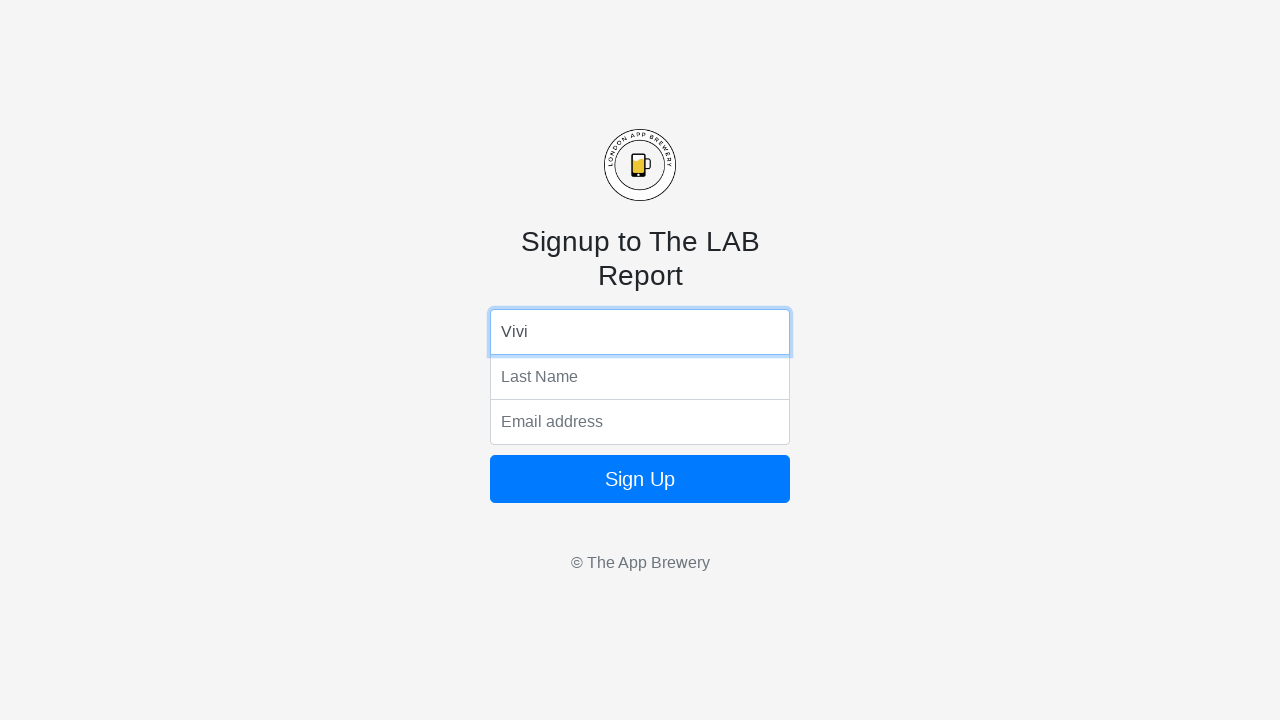

Filled last name field with 'Yamanaka' on input[name='lName']
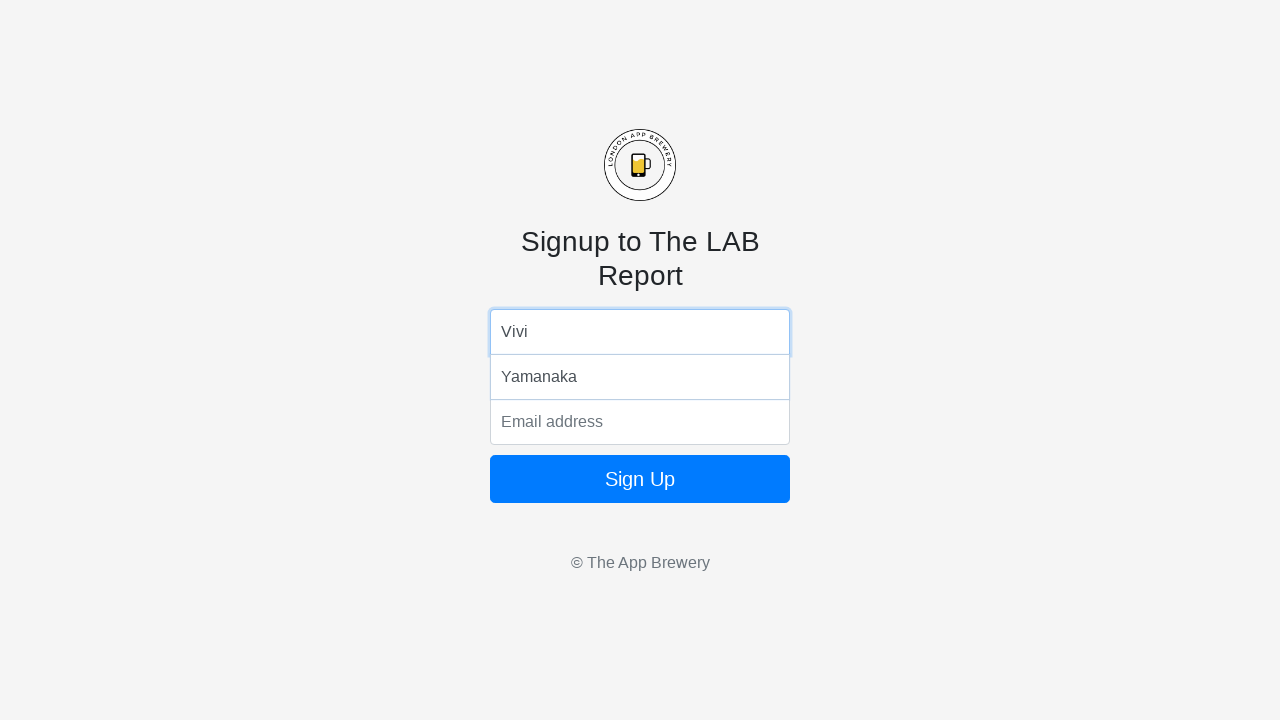

Filled email field with 'email@email.email' on input[name='email']
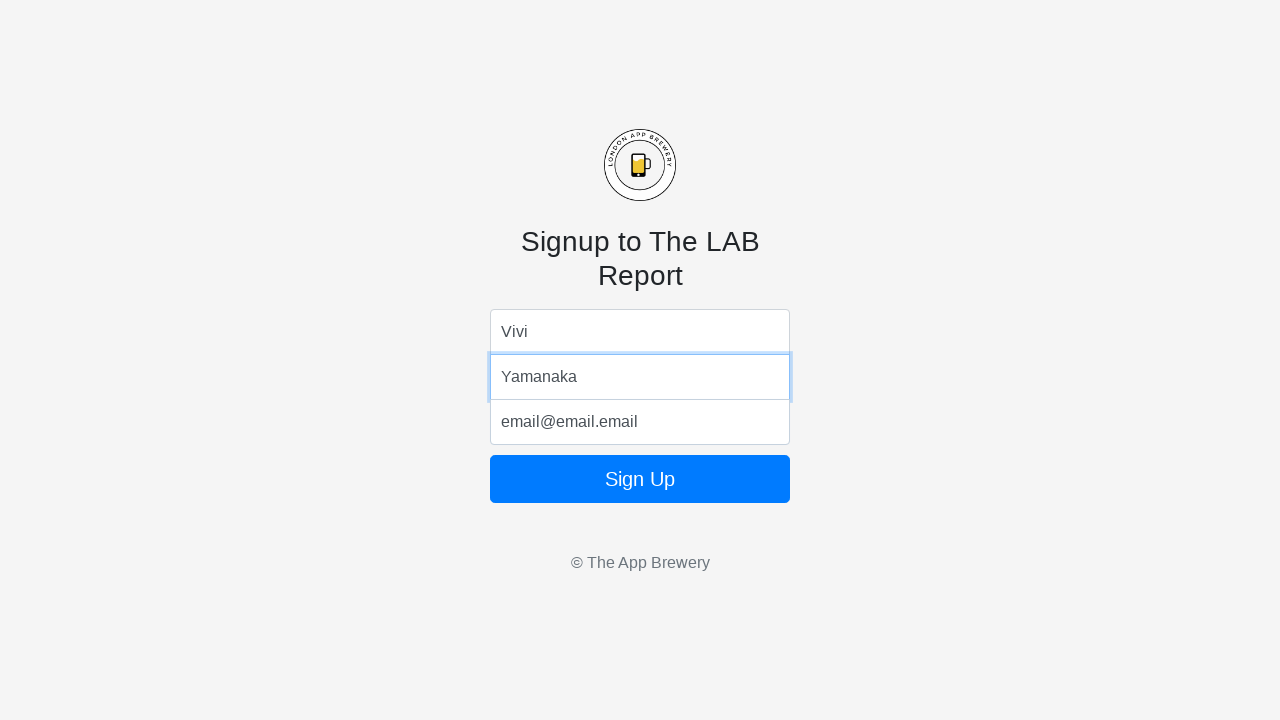

Clicked submit button to submit the form at (640, 479) on button
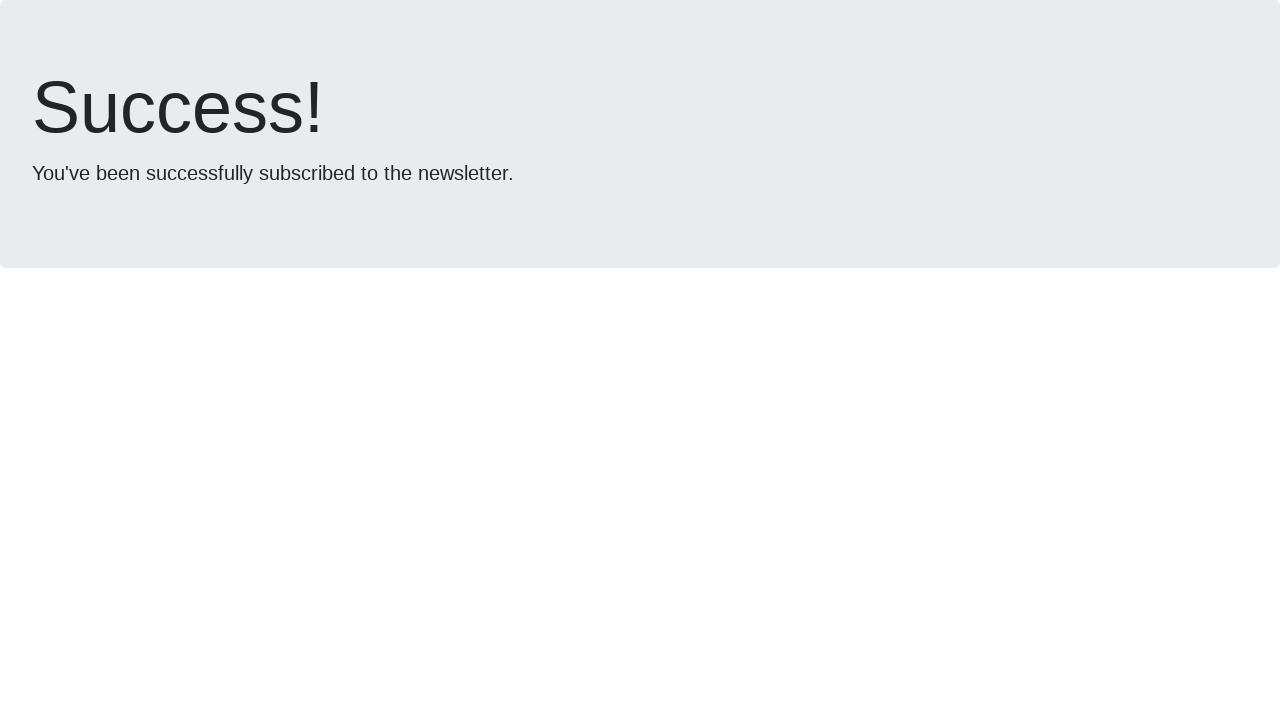

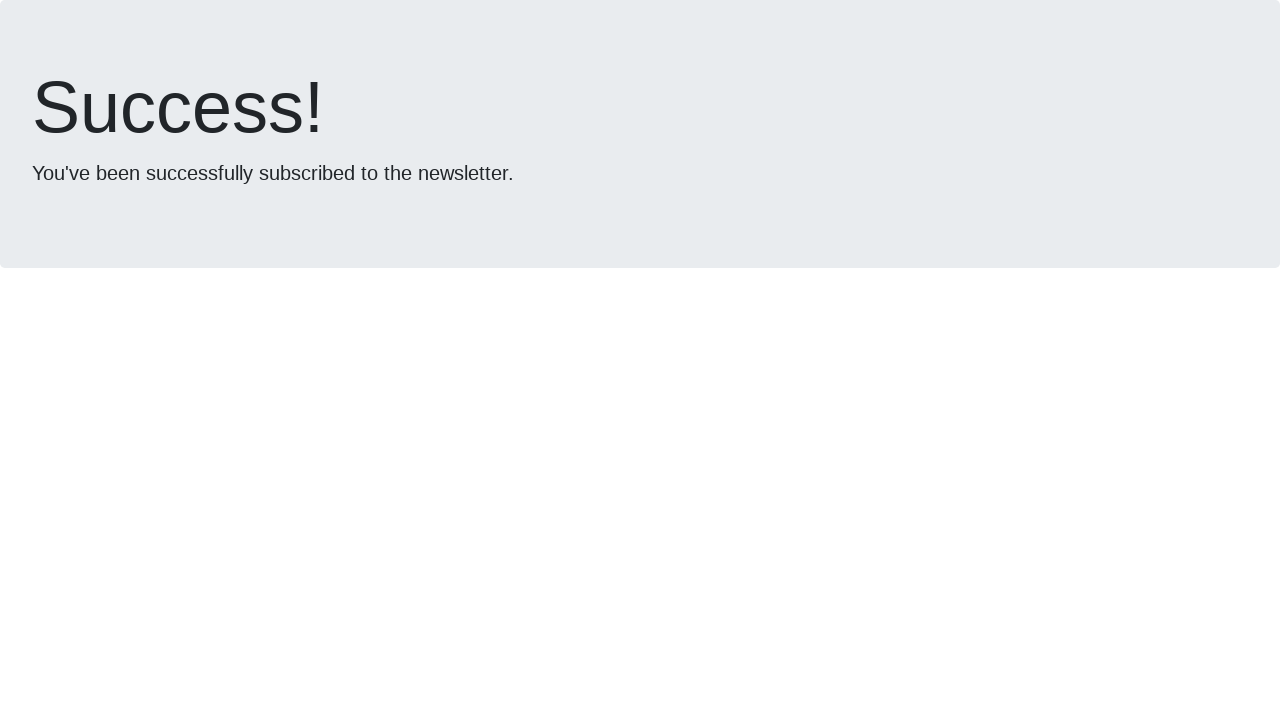